Tests that clicking on the vegetable/fruit name column header properly sorts the table by verifying the displayed order matches Python's sorted order

Starting URL: https://rahulshettyacademy.com/seleniumPractise/#/offers

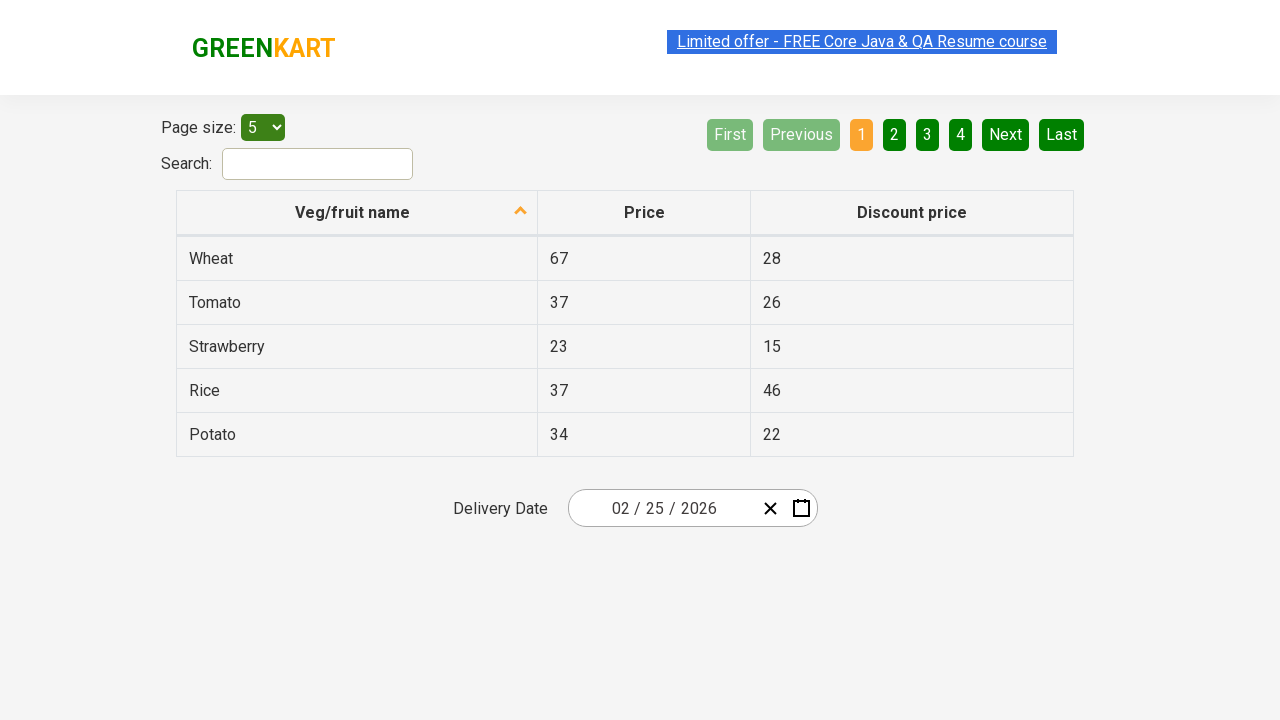

Clicked on 'Veg/fruit name' column header to trigger sorting at (353, 212) on xpath=//span[text()='Veg/fruit name']
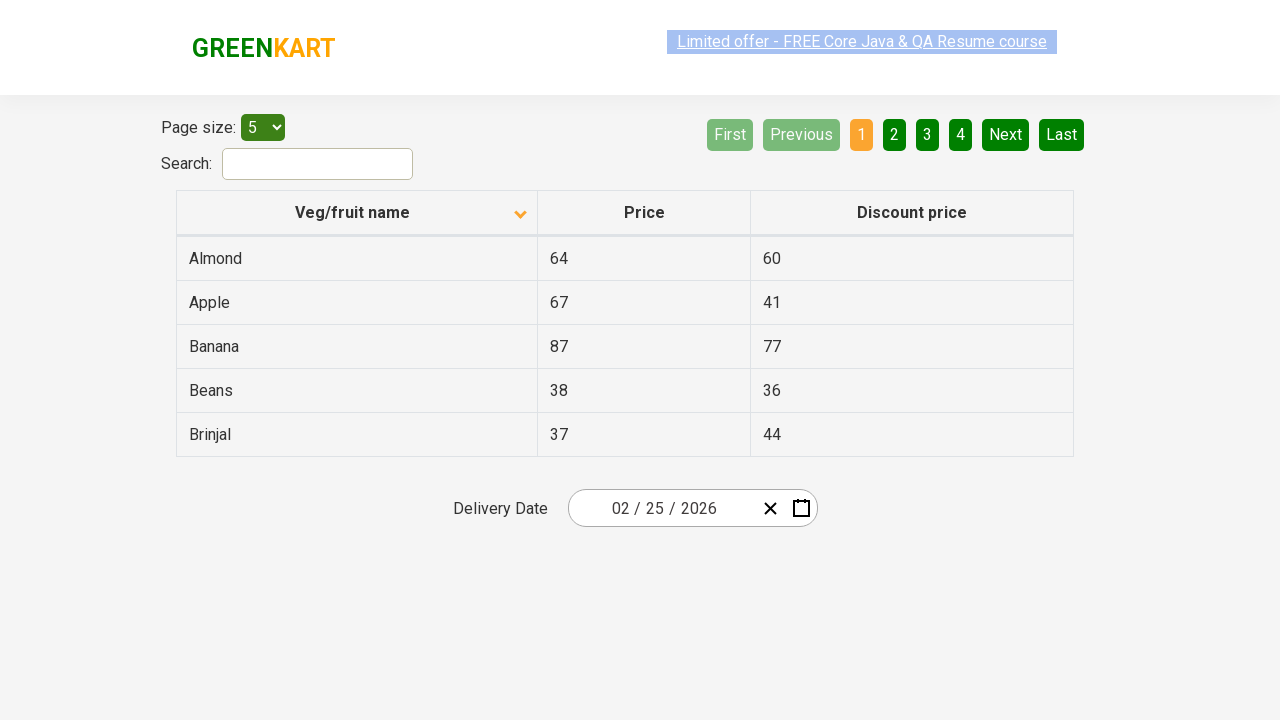

Waited 1000ms for table to complete sorting
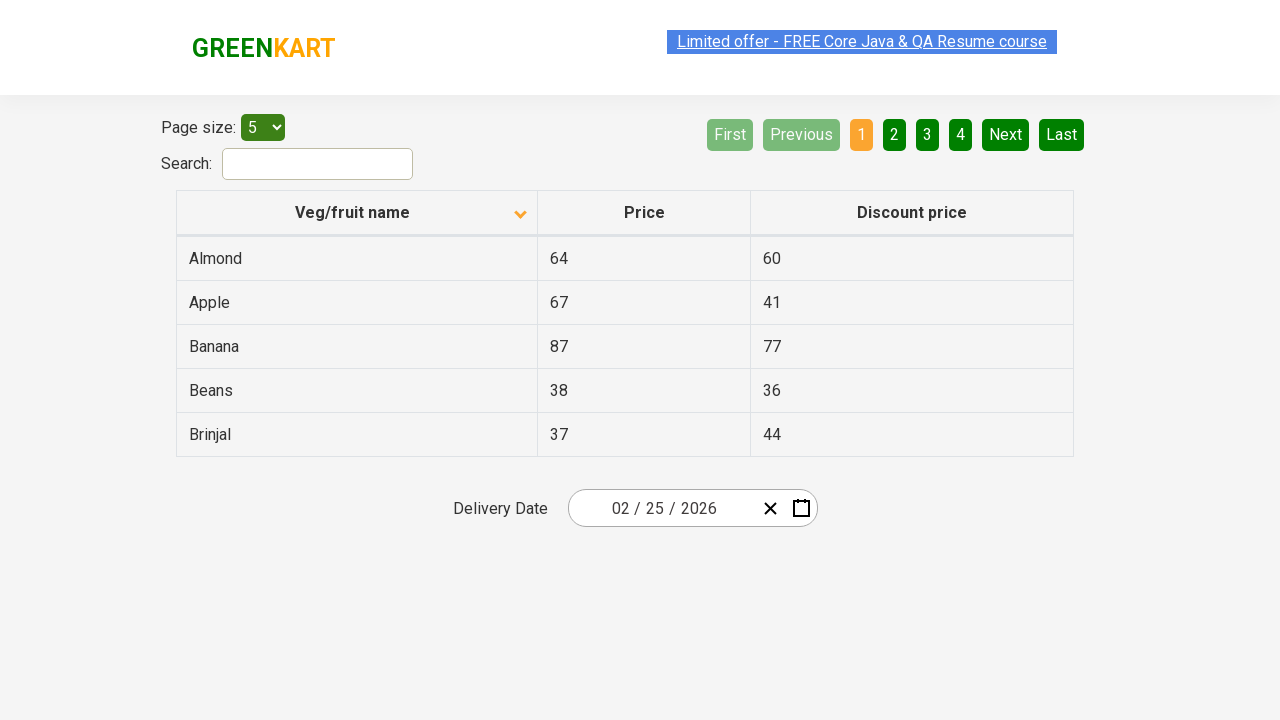

Located all veggie name elements in the first column
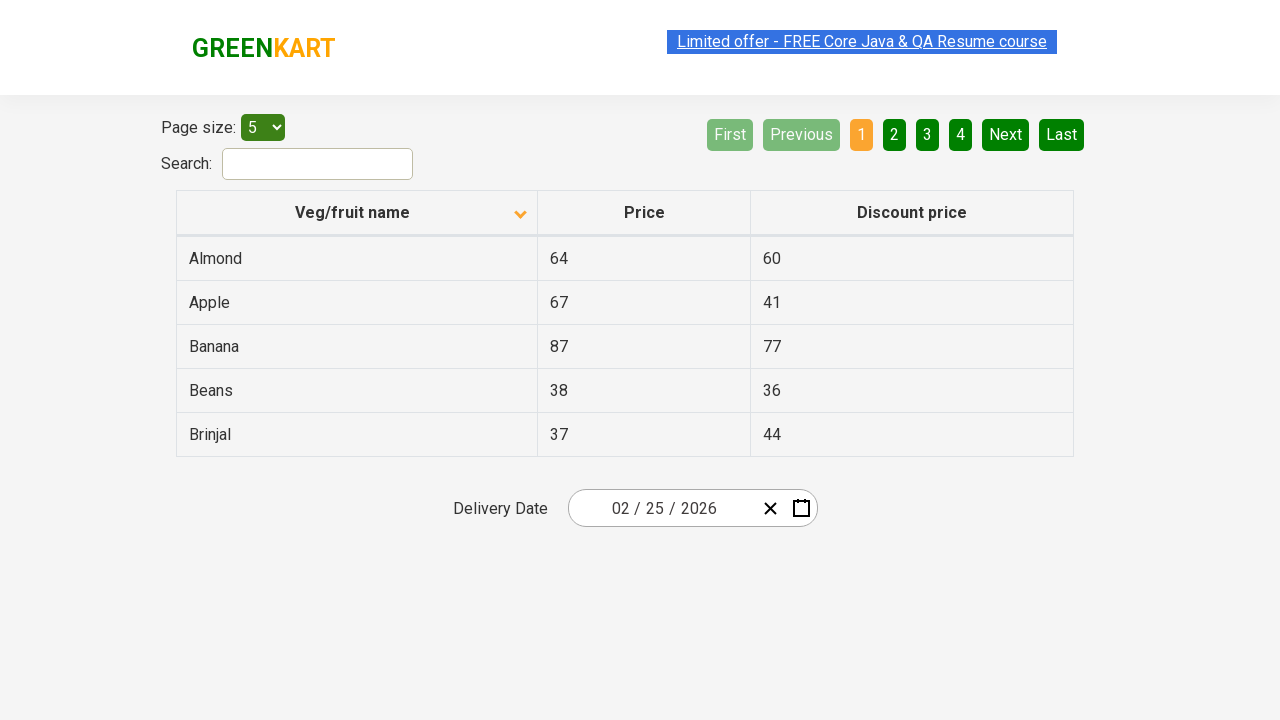

Extracted 5 veggie names from the table
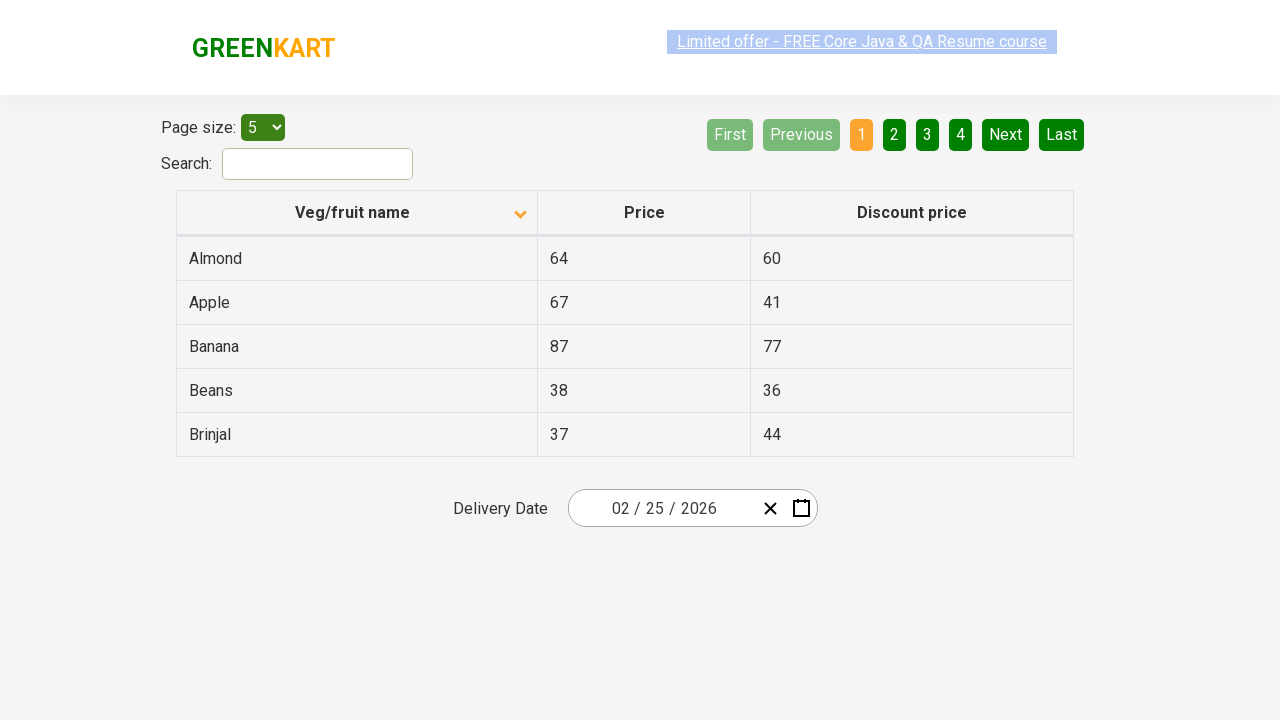

Stored the original browser-sorted list for comparison
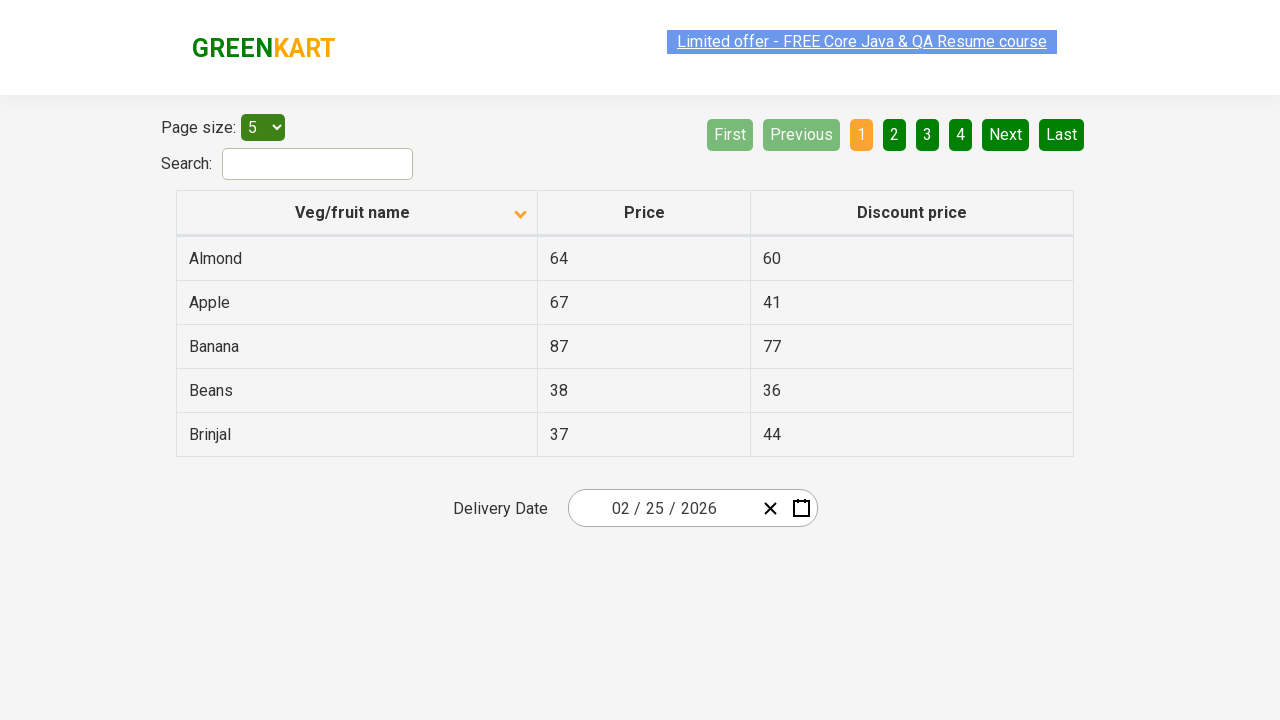

Sorted veggie names using Python's sort method for verification
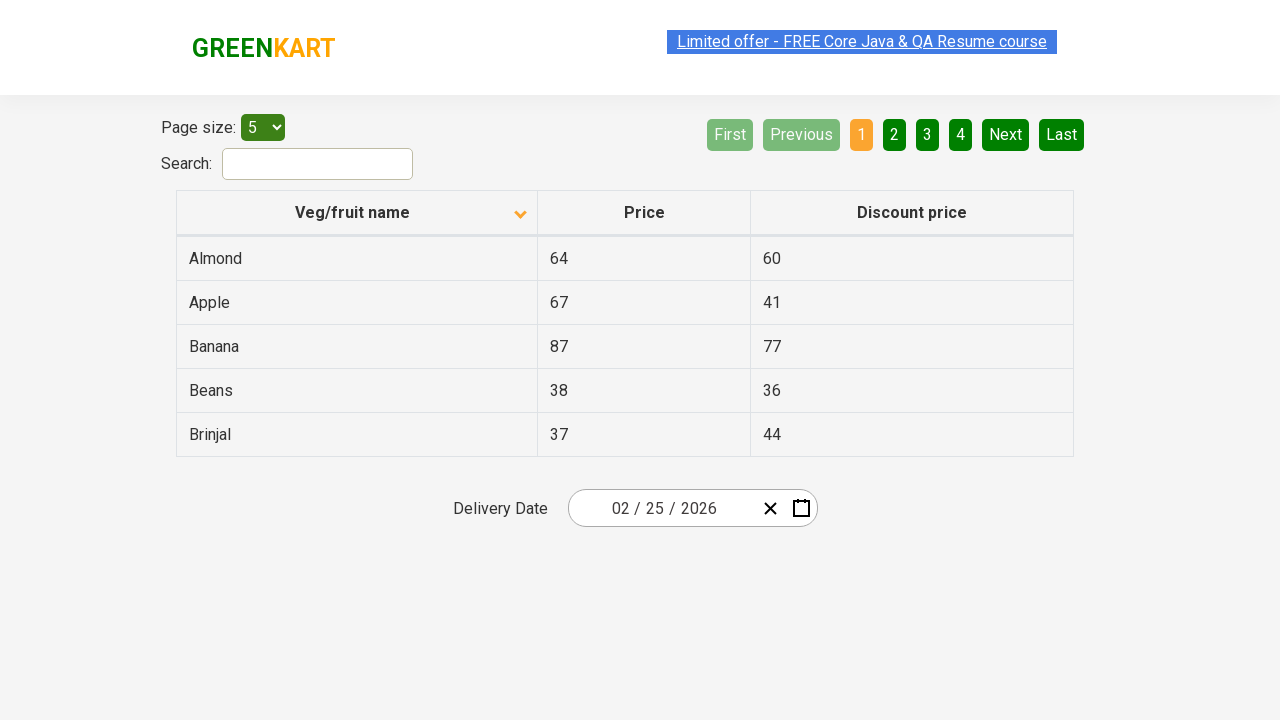

Verified that browser-sorted order matches Python's sorted order
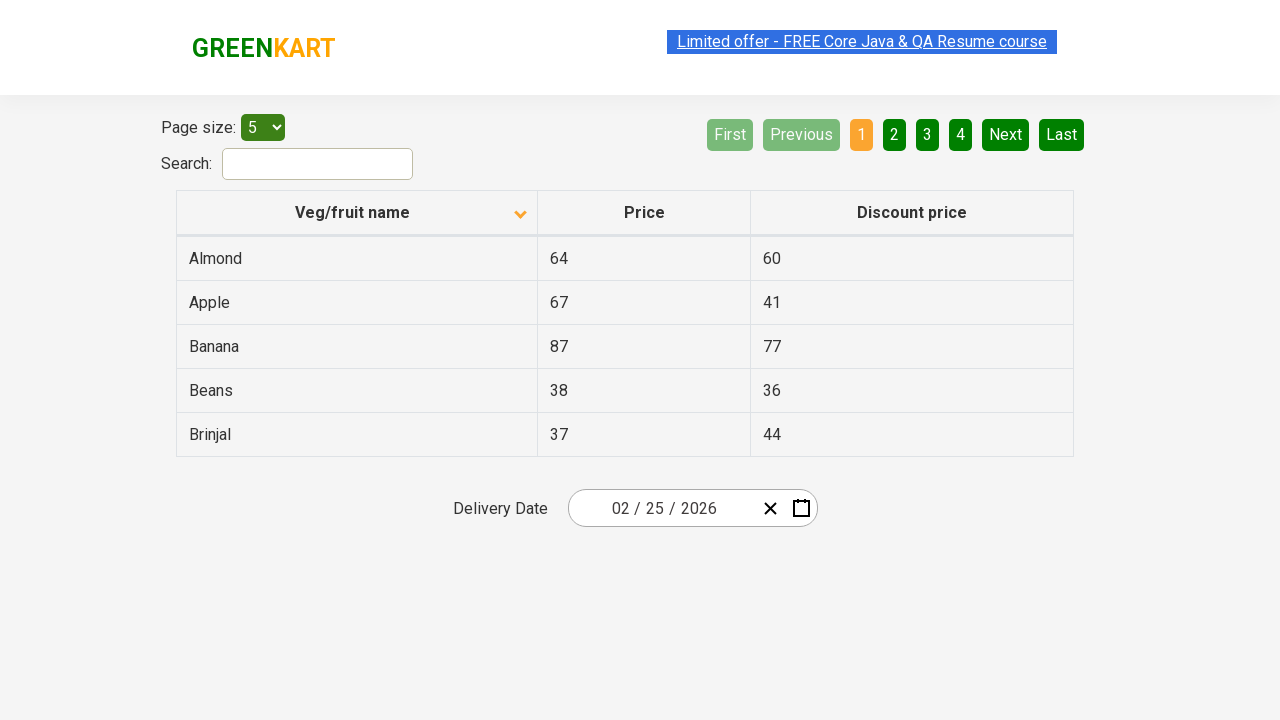

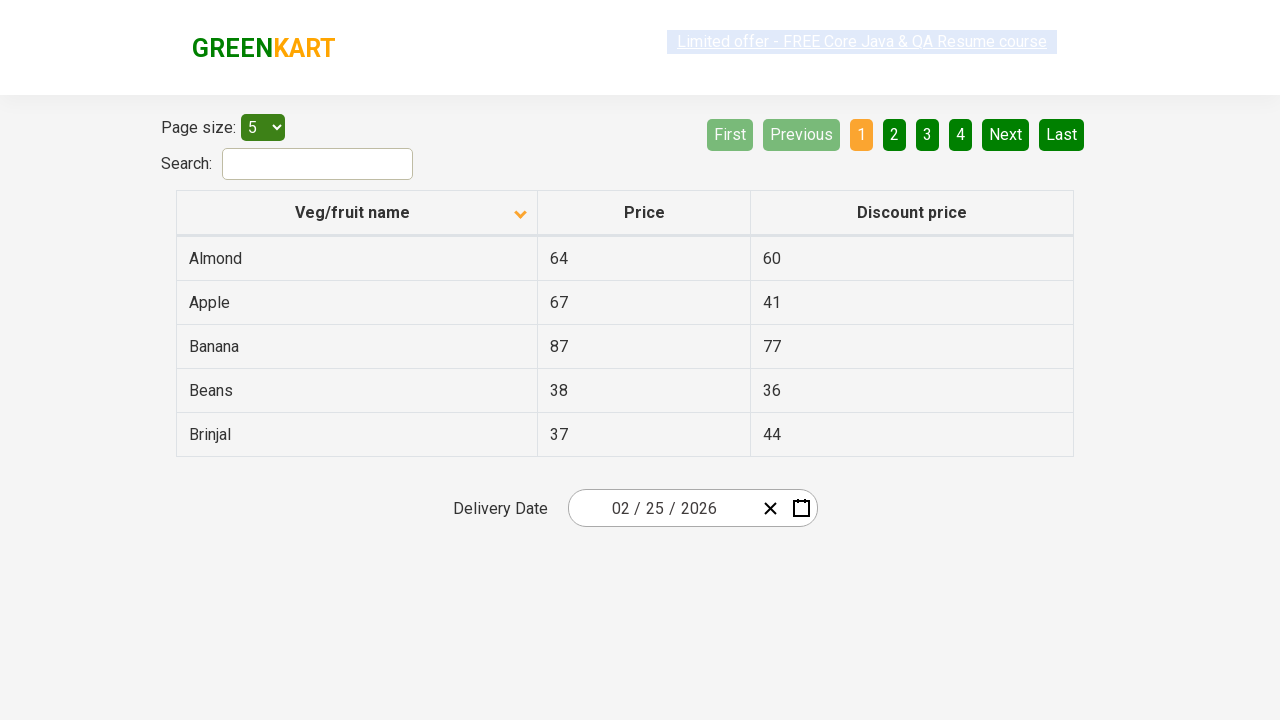